Tests the switch window functionality by navigating through Components menu and opening a new tab

Starting URL: https://formy-project.herokuapp.com/

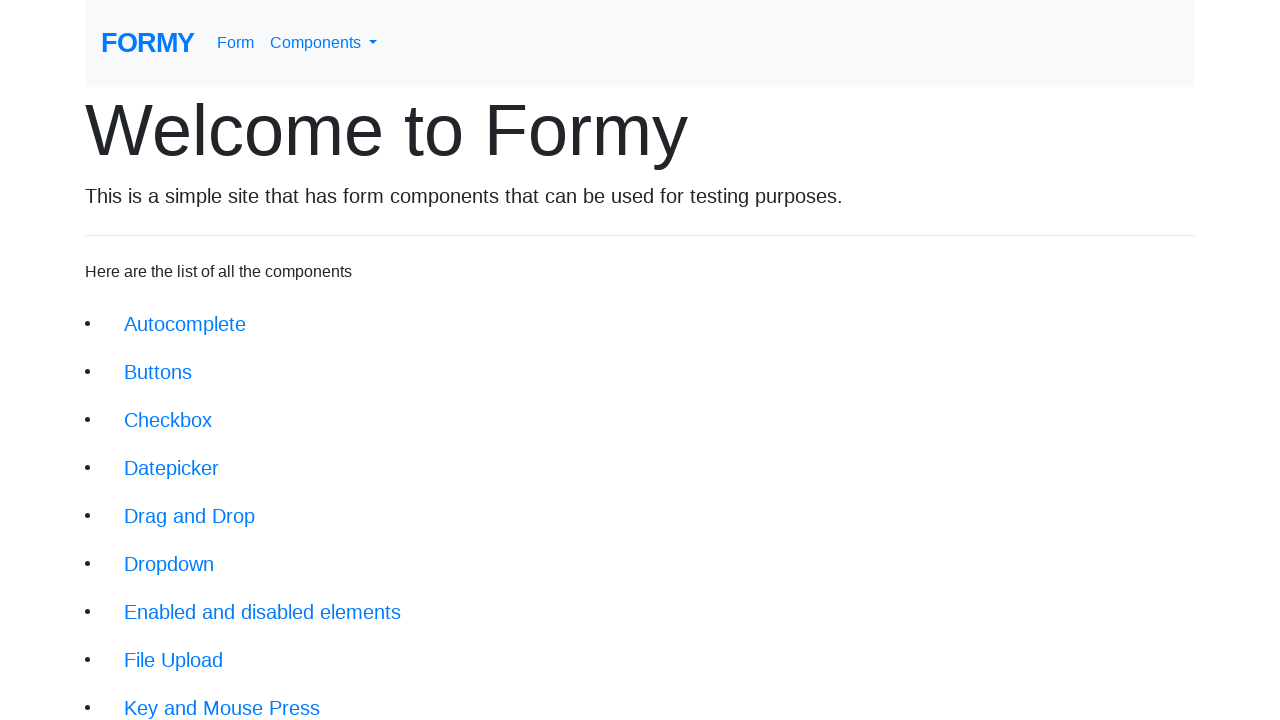

Clicked on Components menu at (324, 43) on text=Components
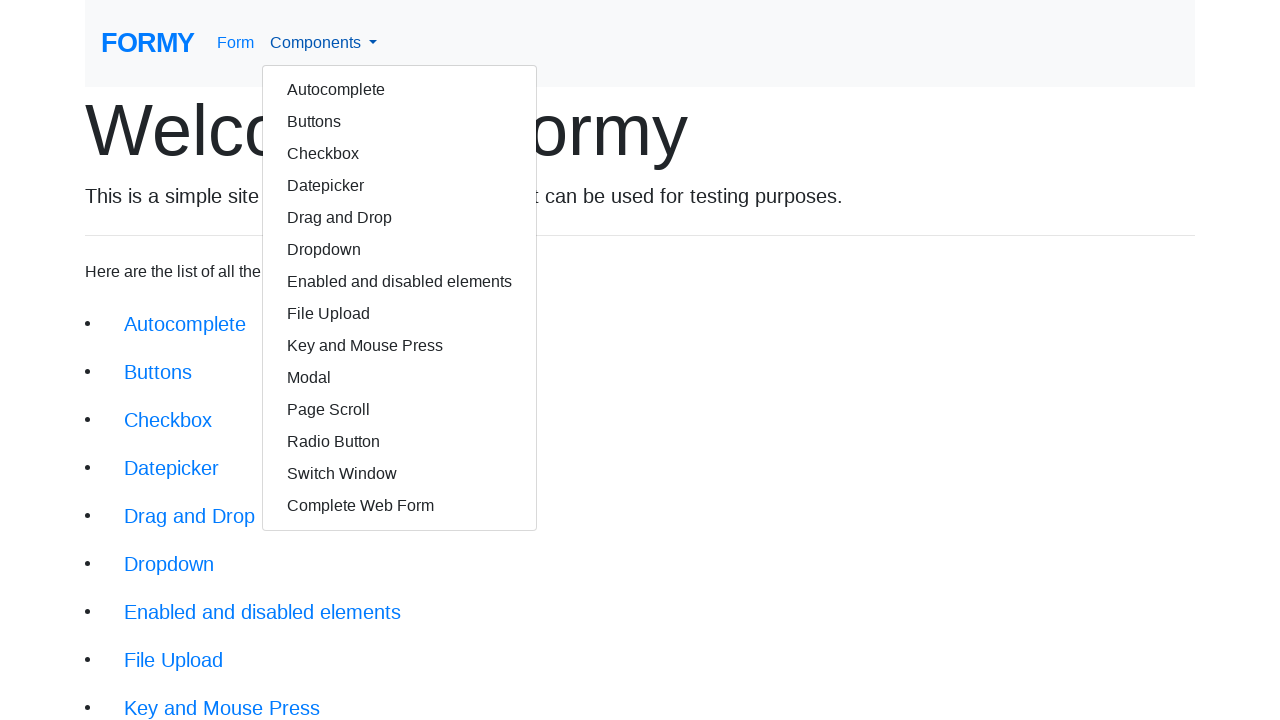

Clicked on Switch Window link at (400, 474) on text=Switch Window
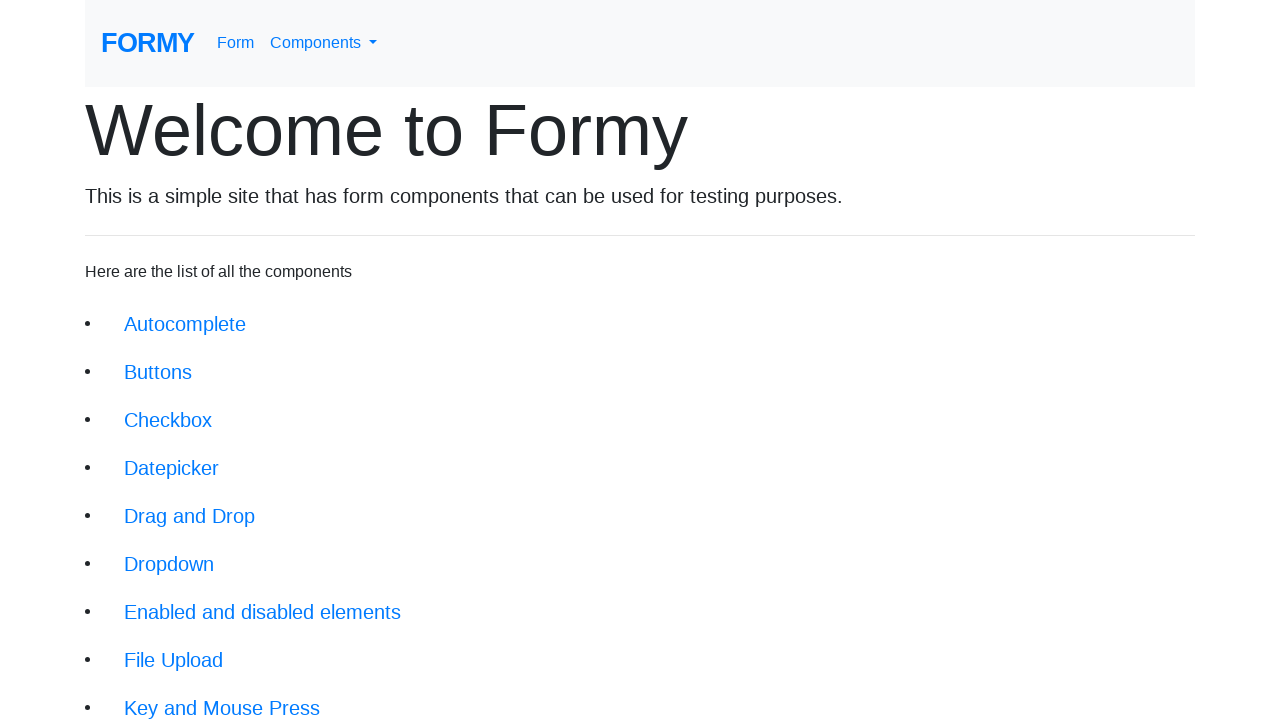

Clicked to open new tab at (148, 186) on text=Open new tab
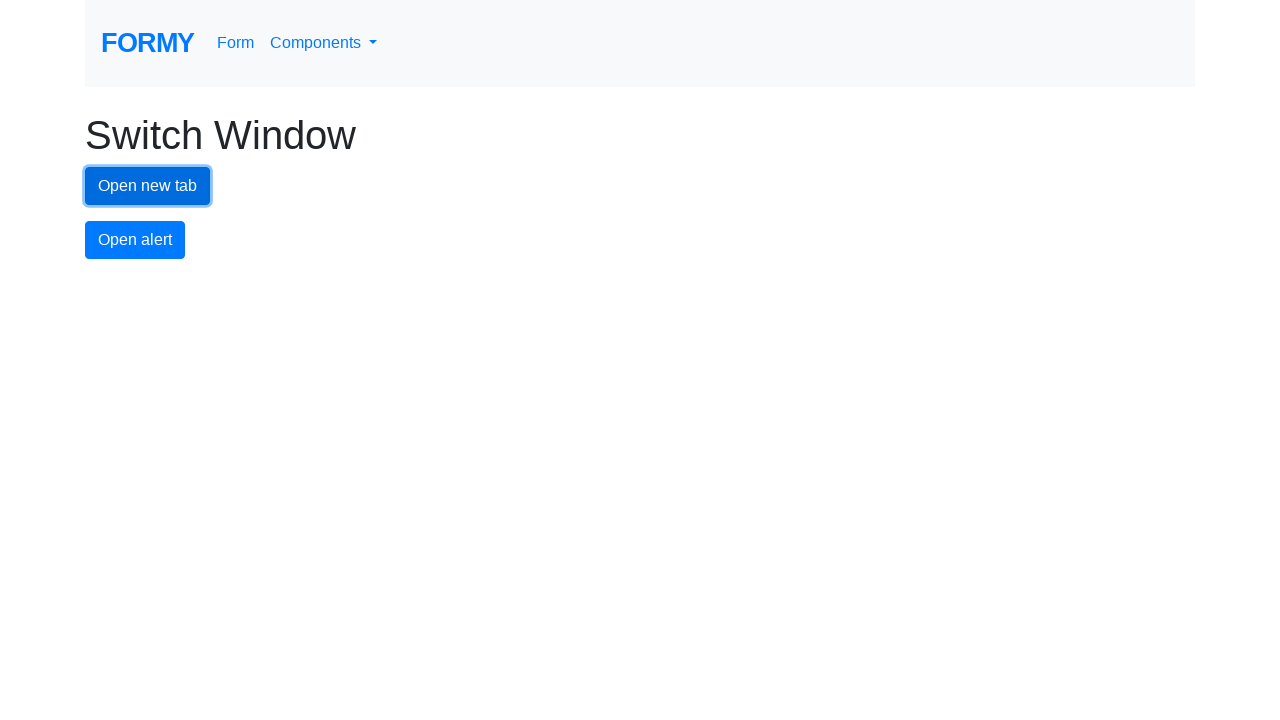

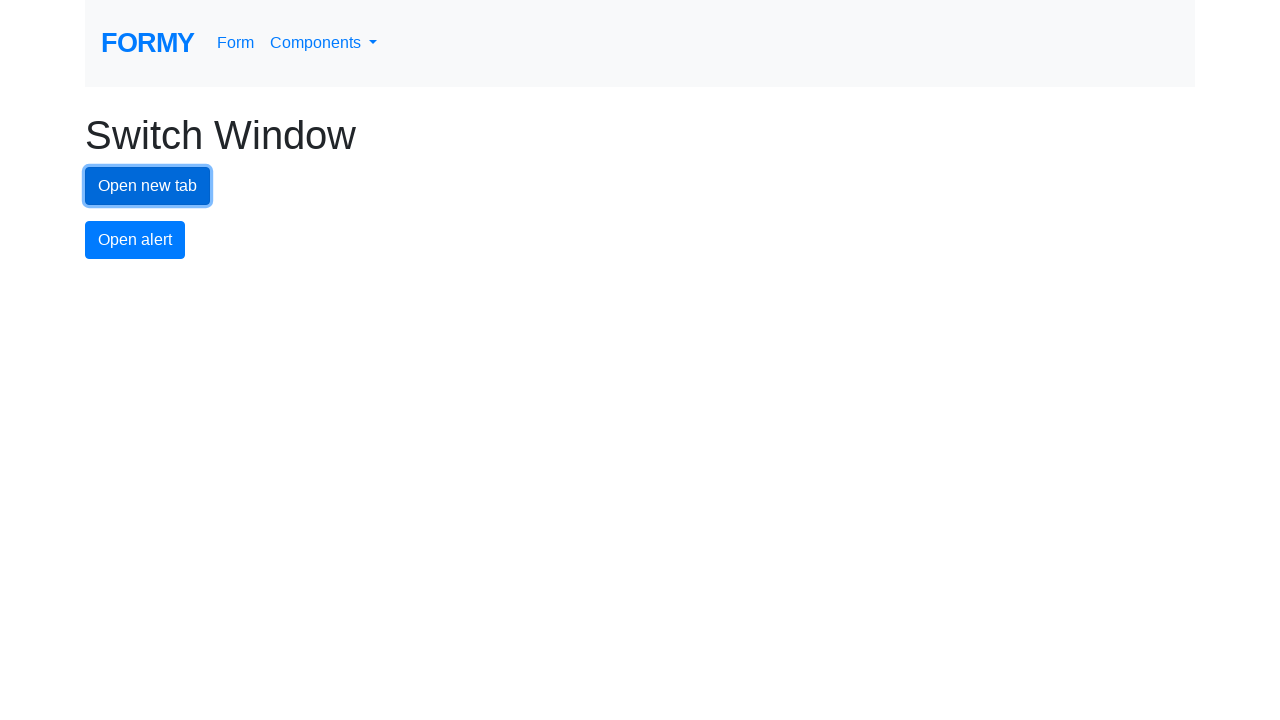